Tests dynamic content loading by clicking a start button and waiting for hidden content to become visible

Starting URL: http://the-internet.herokuapp.com/dynamic_loading/1

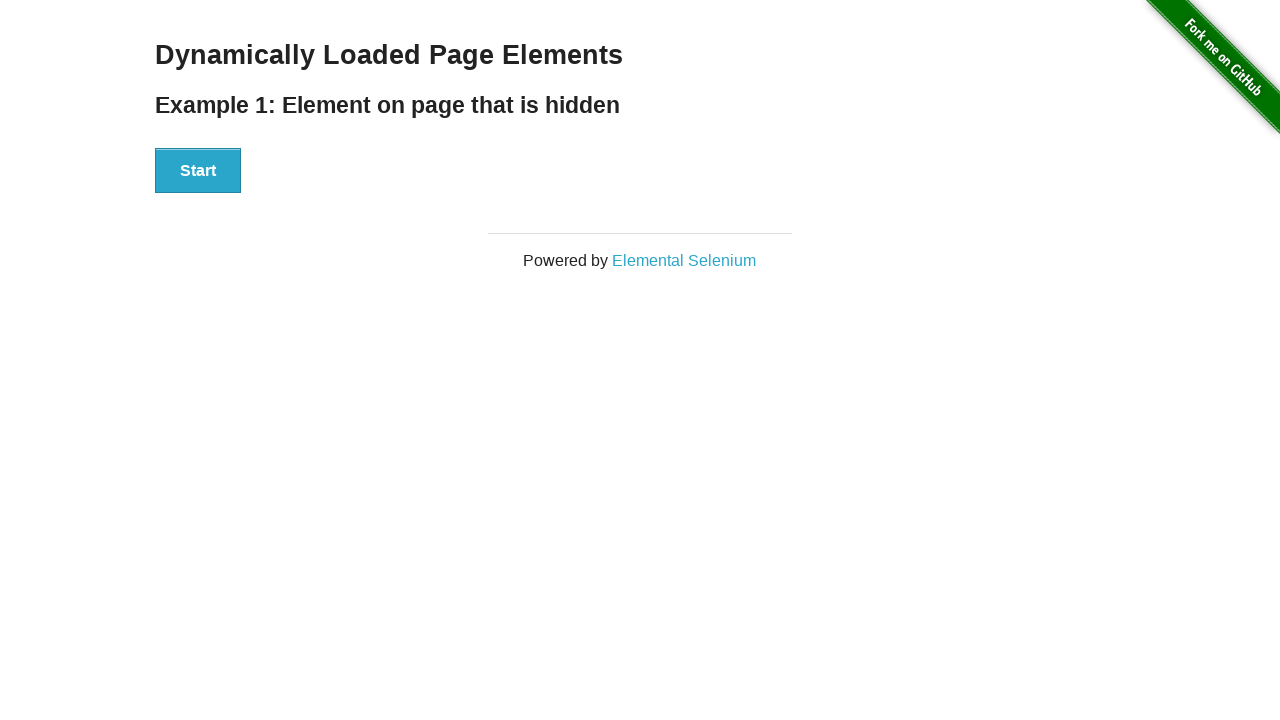

Clicked Start button to trigger dynamic content loading at (198, 171) on #start > button
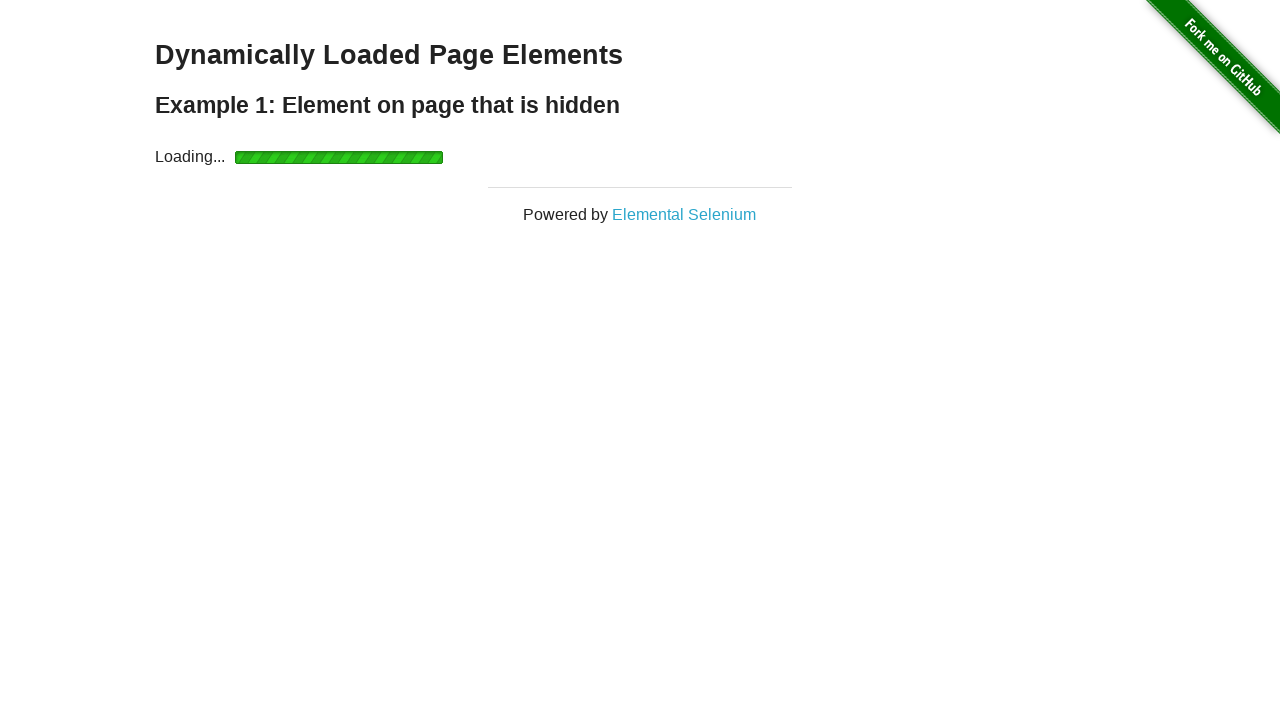

Waited for hidden content to become visible
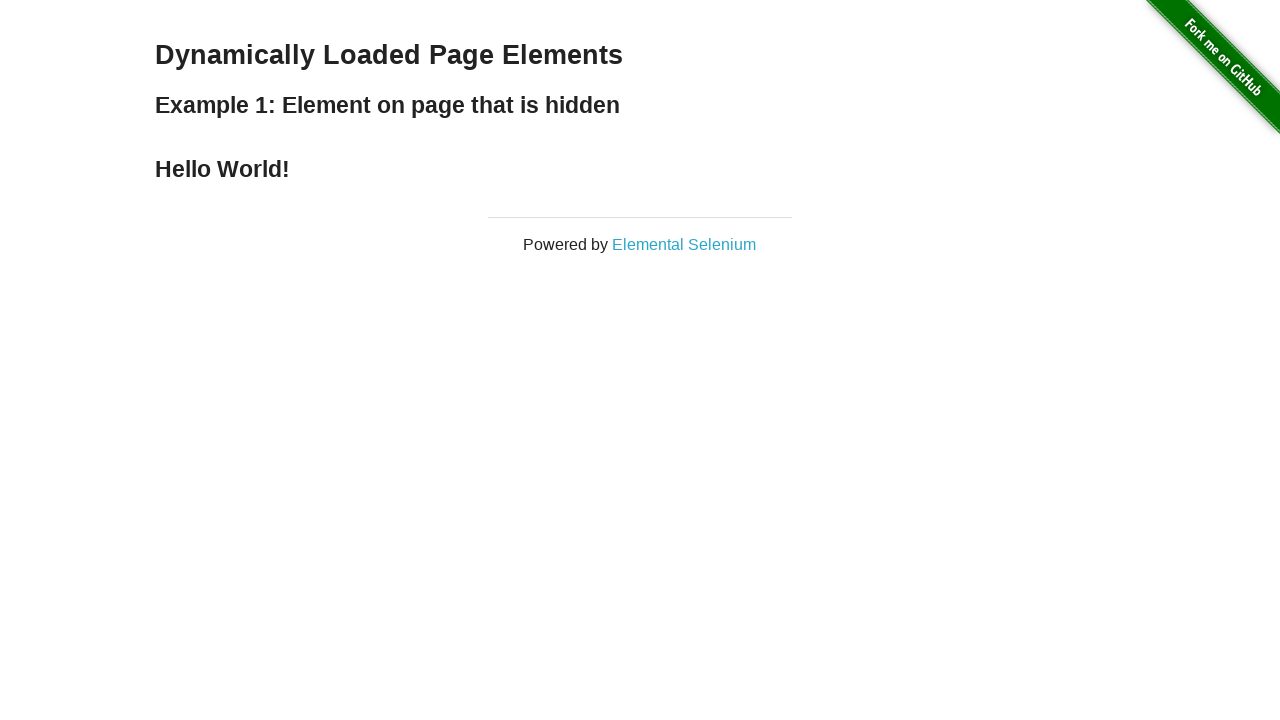

Retrieved text from loaded content: 'Hello World!'
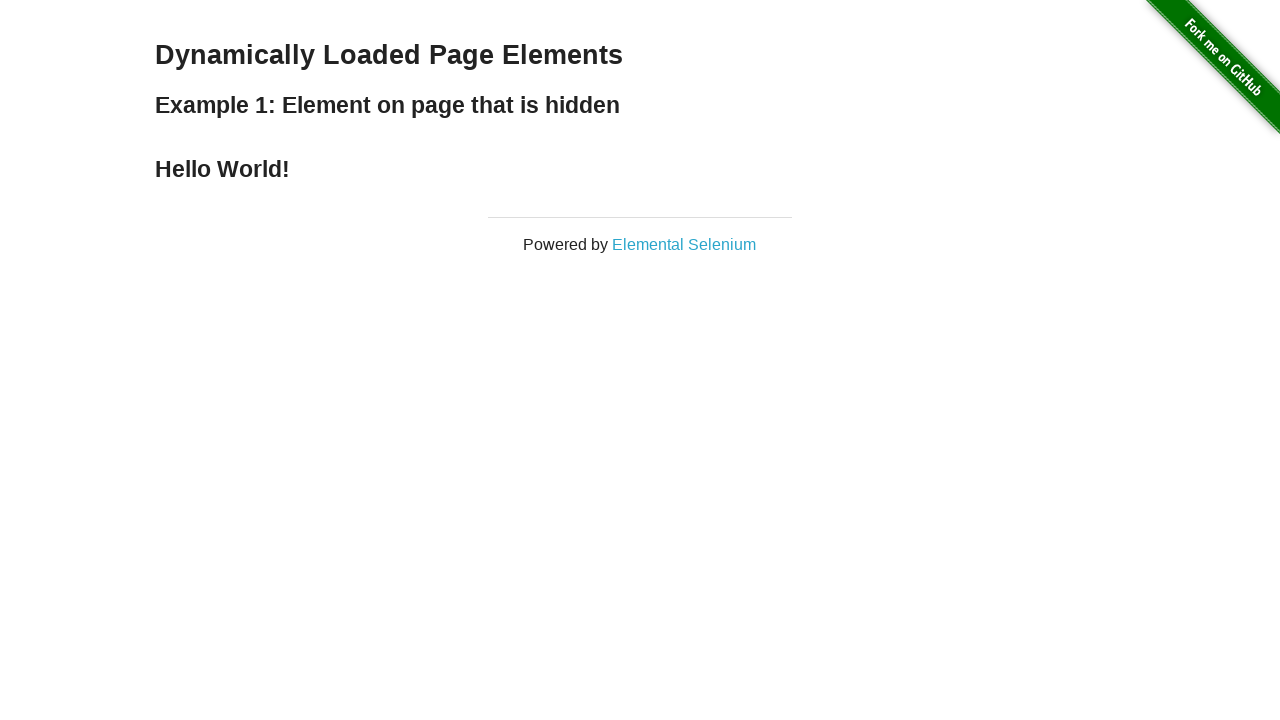

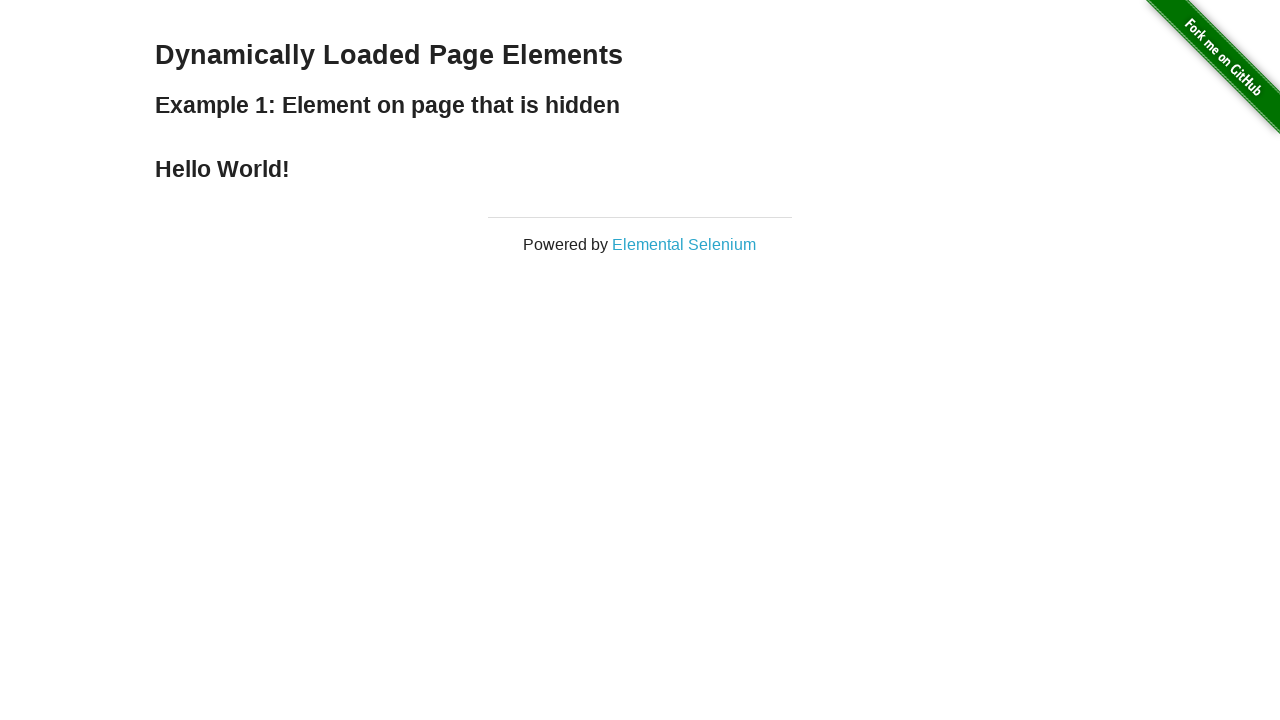